Solves a math problem by reading two numbers from the page, calculating their sum, and selecting the result from a dropdown menu

Starting URL: http://suninjuly.github.io/selects1.html

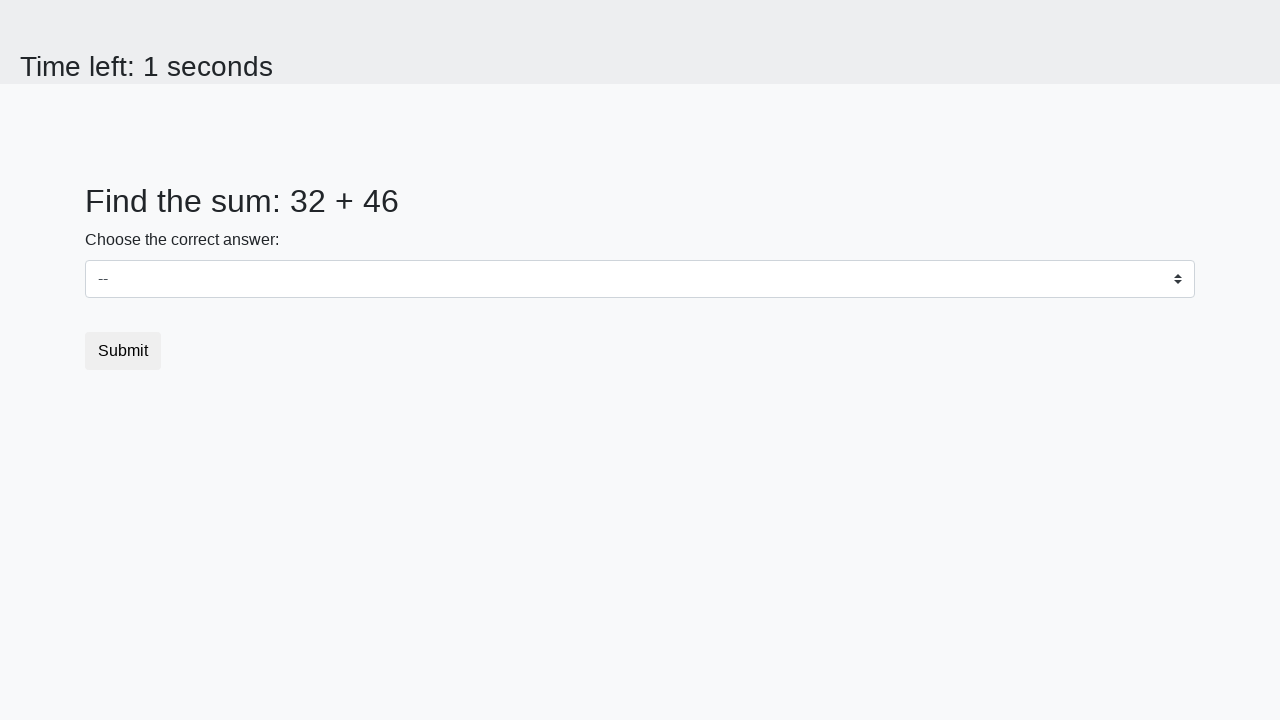

Retrieved first number from #num1 element
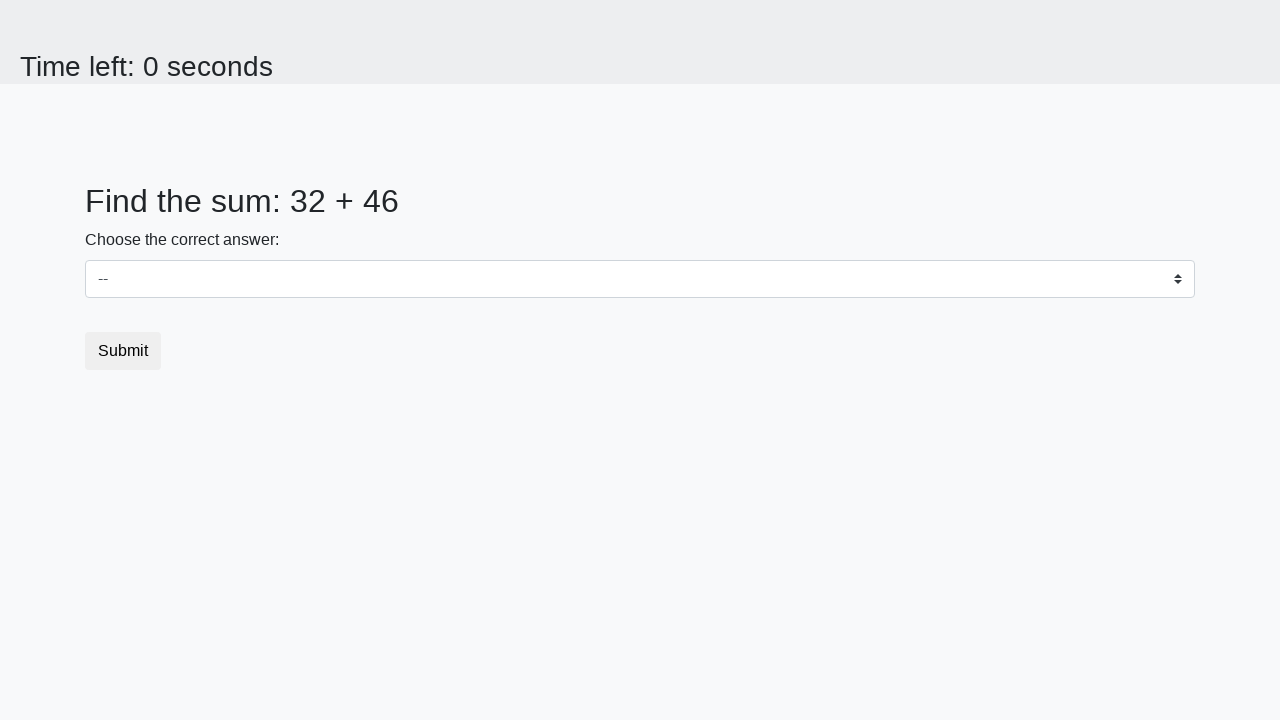

Retrieved second number from #num2 element
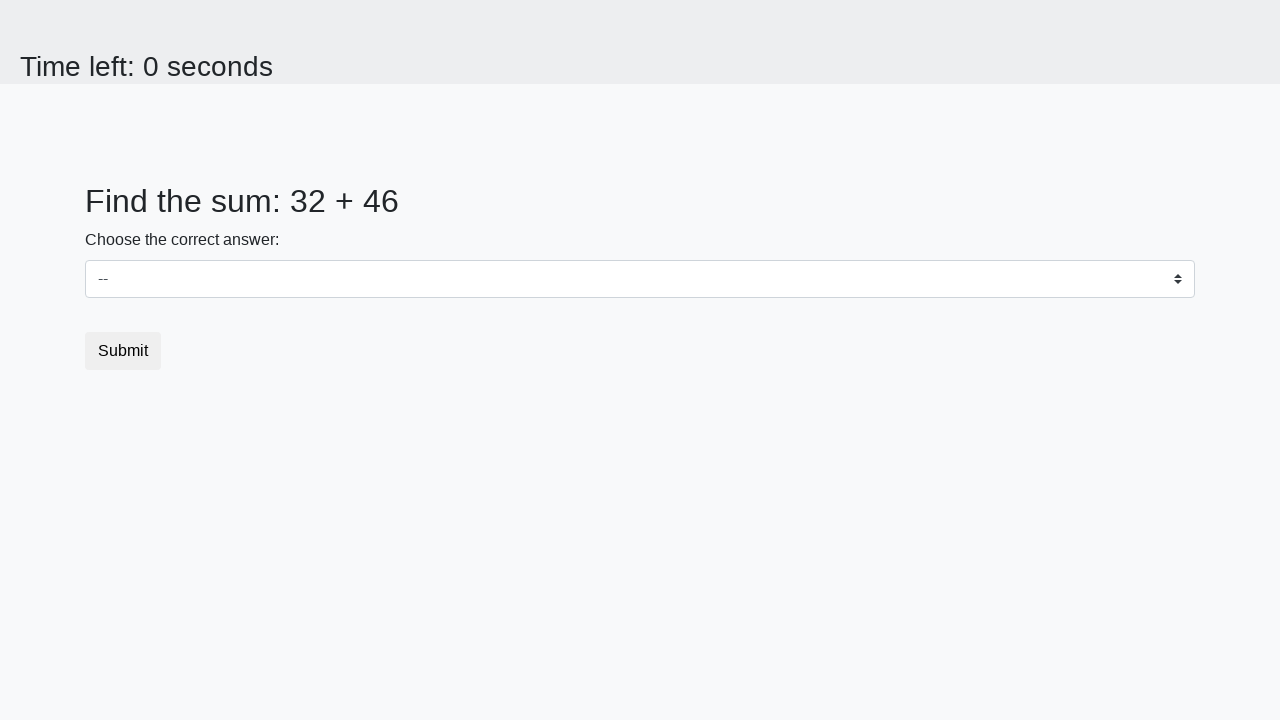

Calculated sum of 32 + 46 = 78
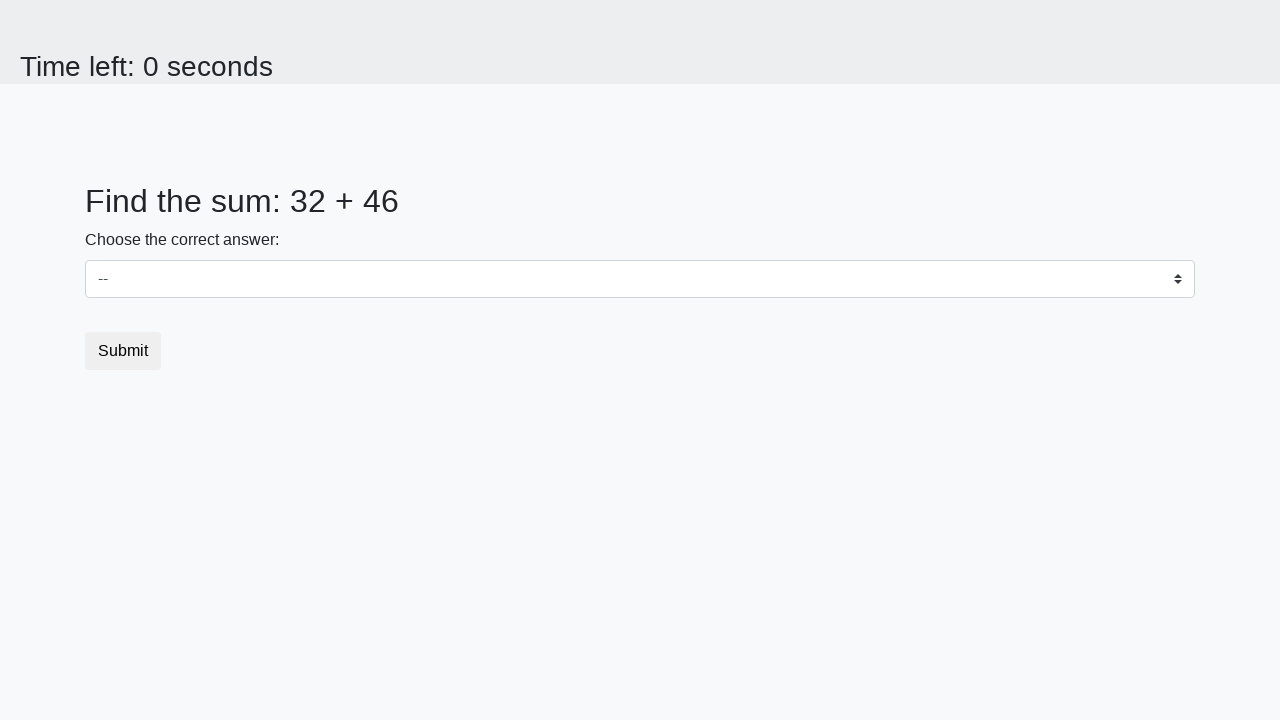

Selected 78 from dropdown menu on select
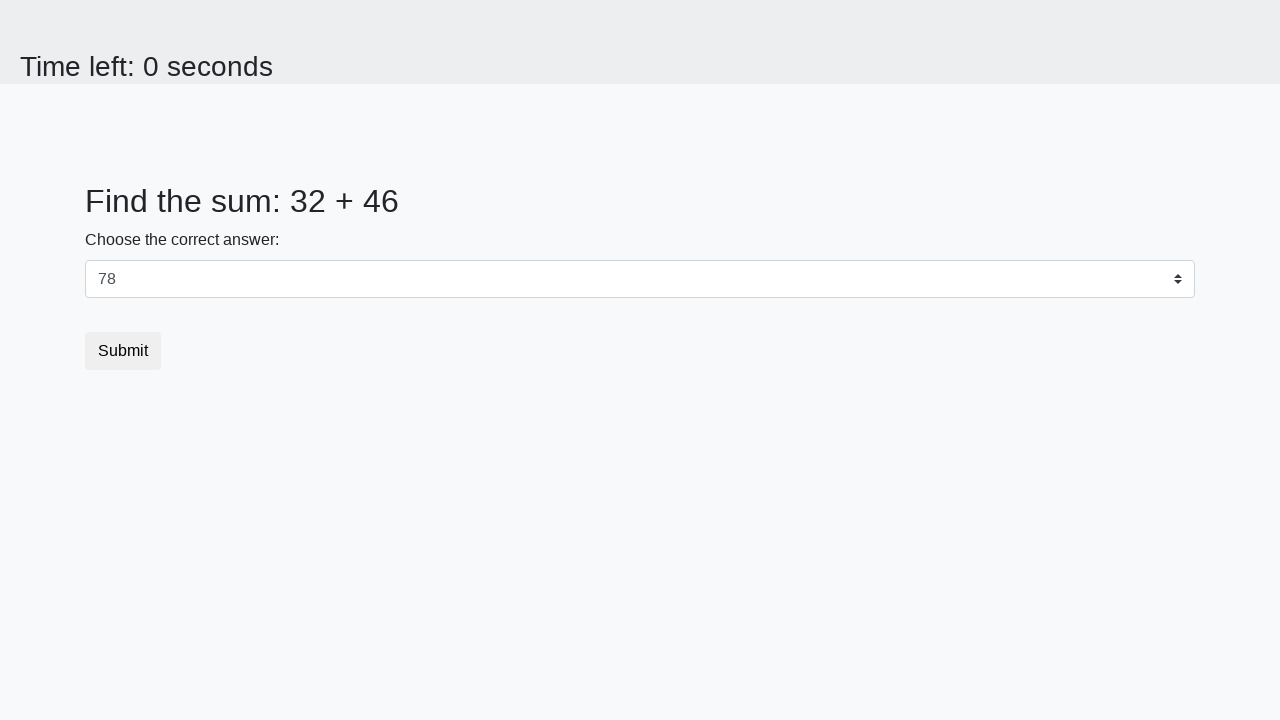

Clicked submit button at (123, 351) on button.btn-default
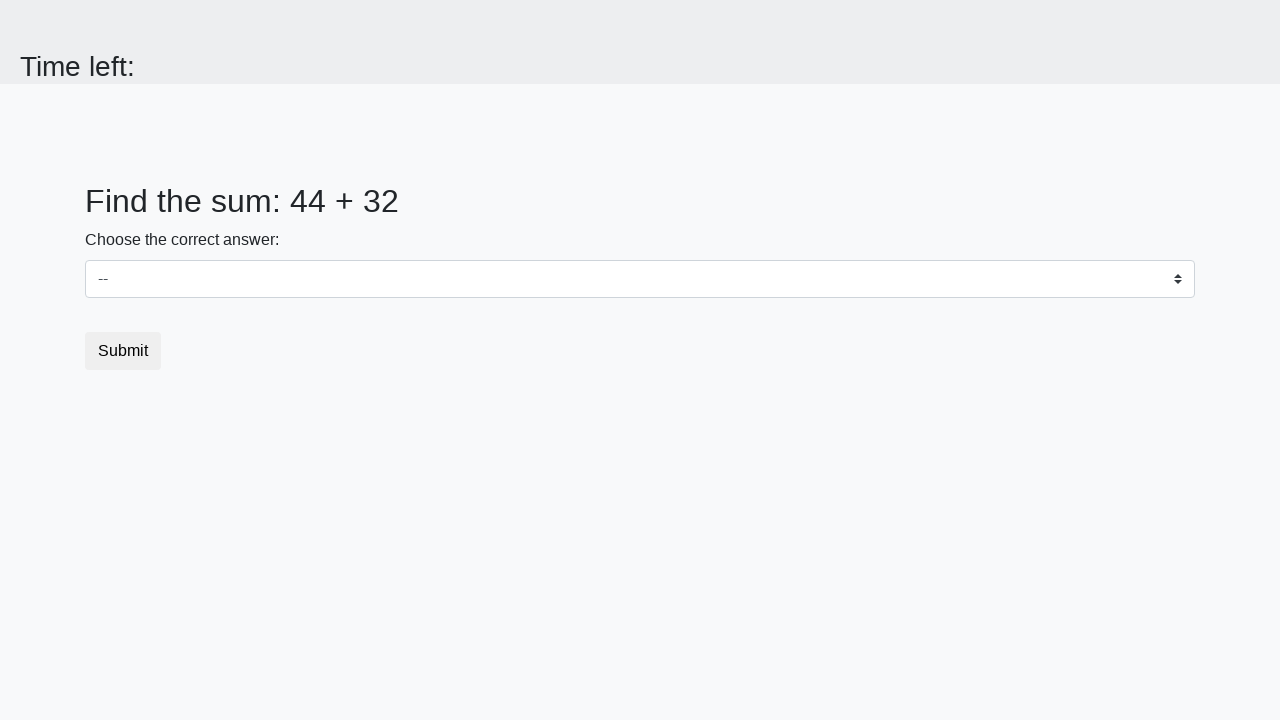

Waited 1000ms for result page to load
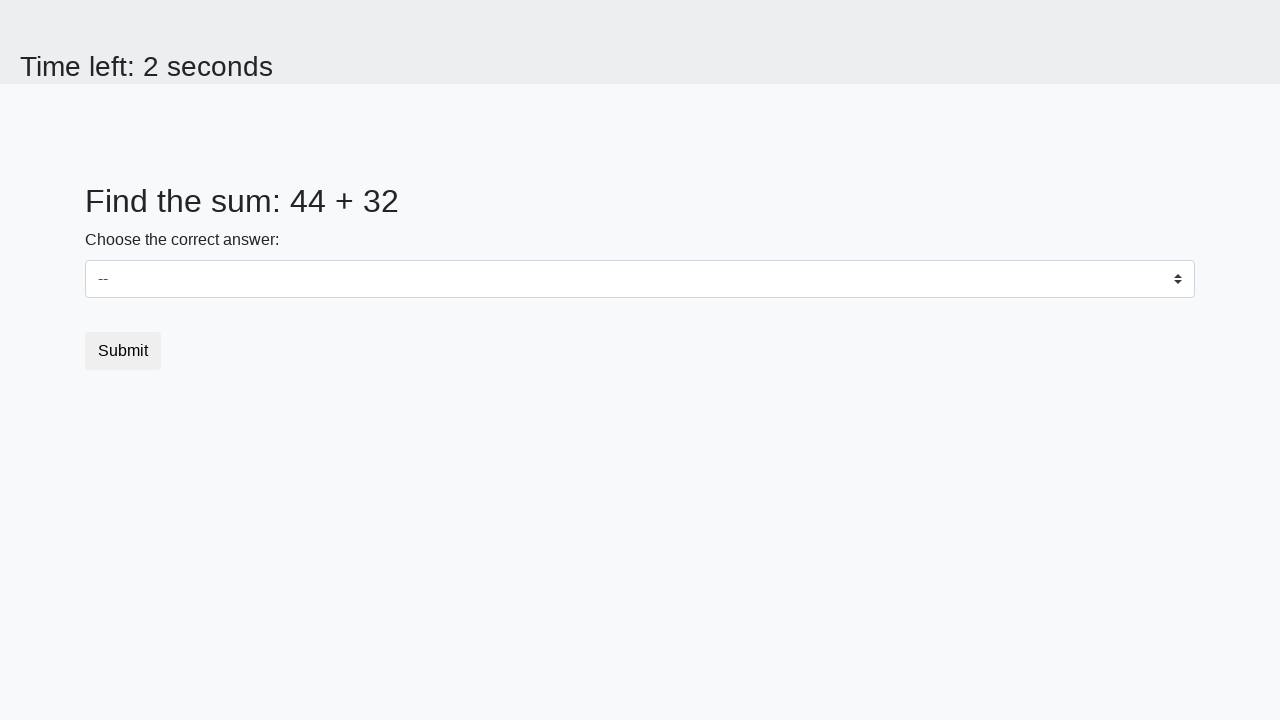

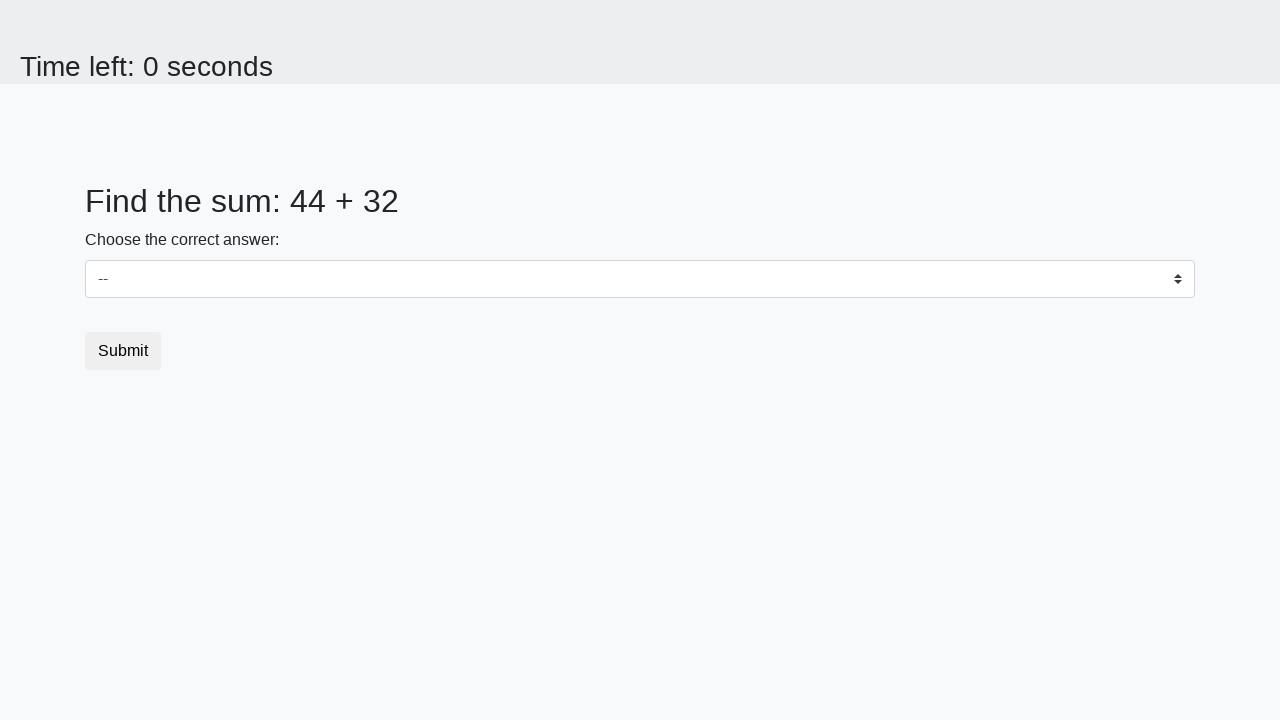